Tests an e-commerce grocery site by searching for products containing "ca", verifying 4 products are displayed, adding items to cart, and validating the brand logo text.

Starting URL: https://rahulshettyacademy.com/seleniumPractise/#/

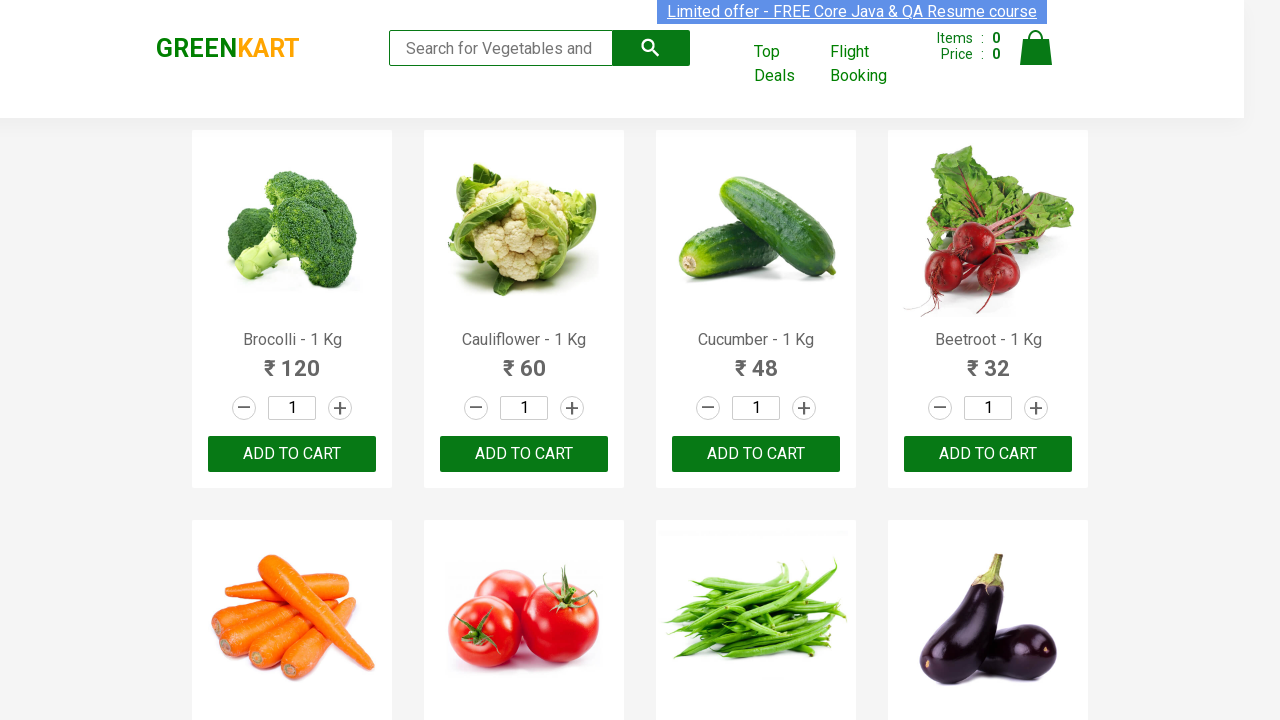

Filled search box with 'ca' on .search-keyword
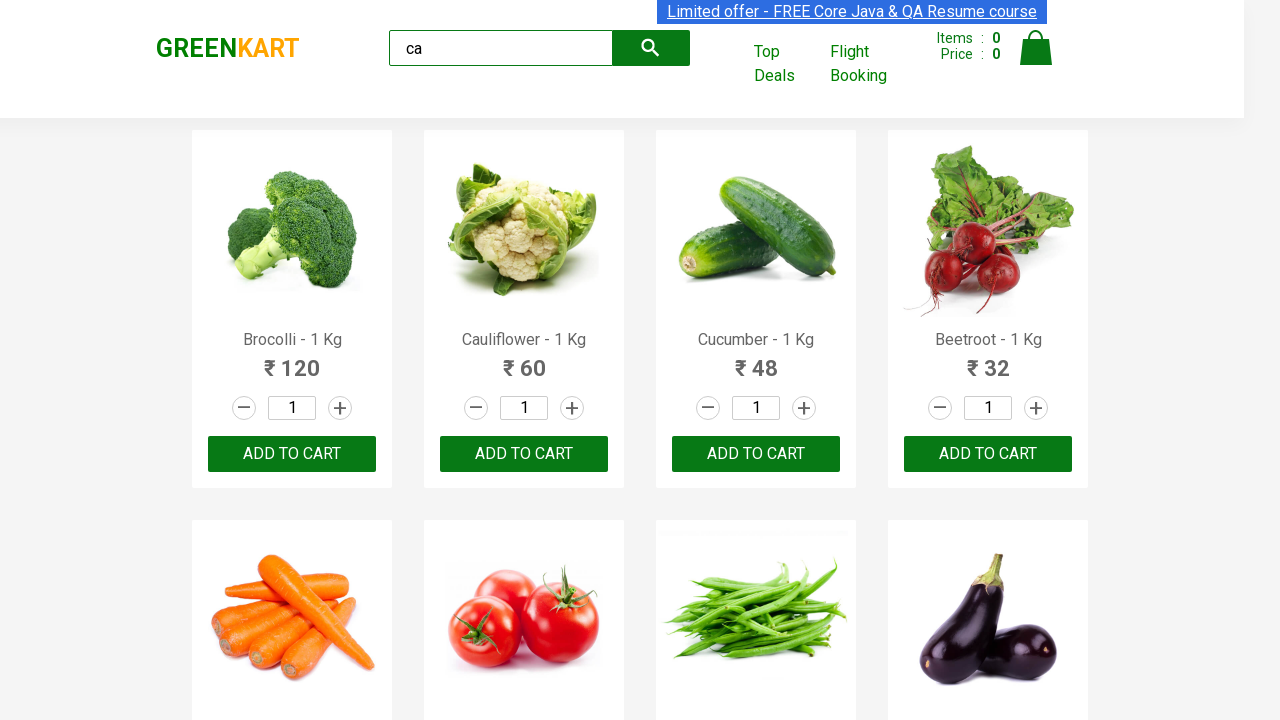

Waited 2 seconds for products to filter
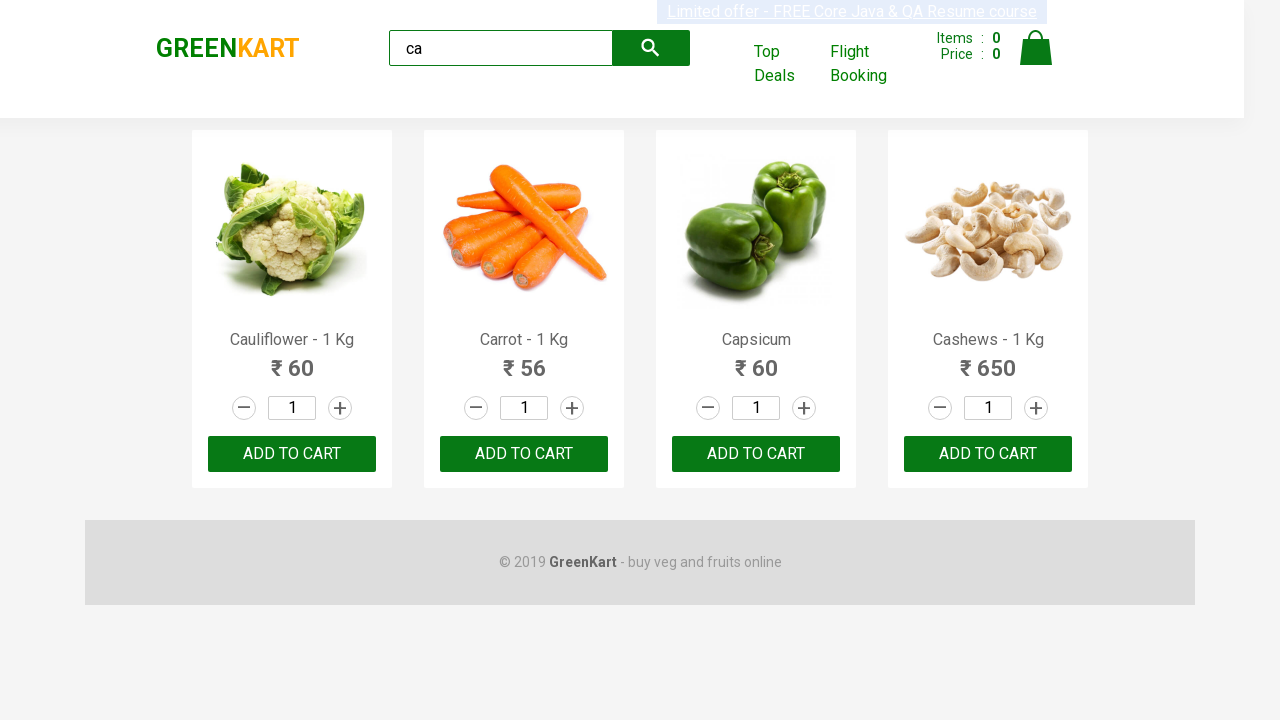

Verified 4 visible products are displayed
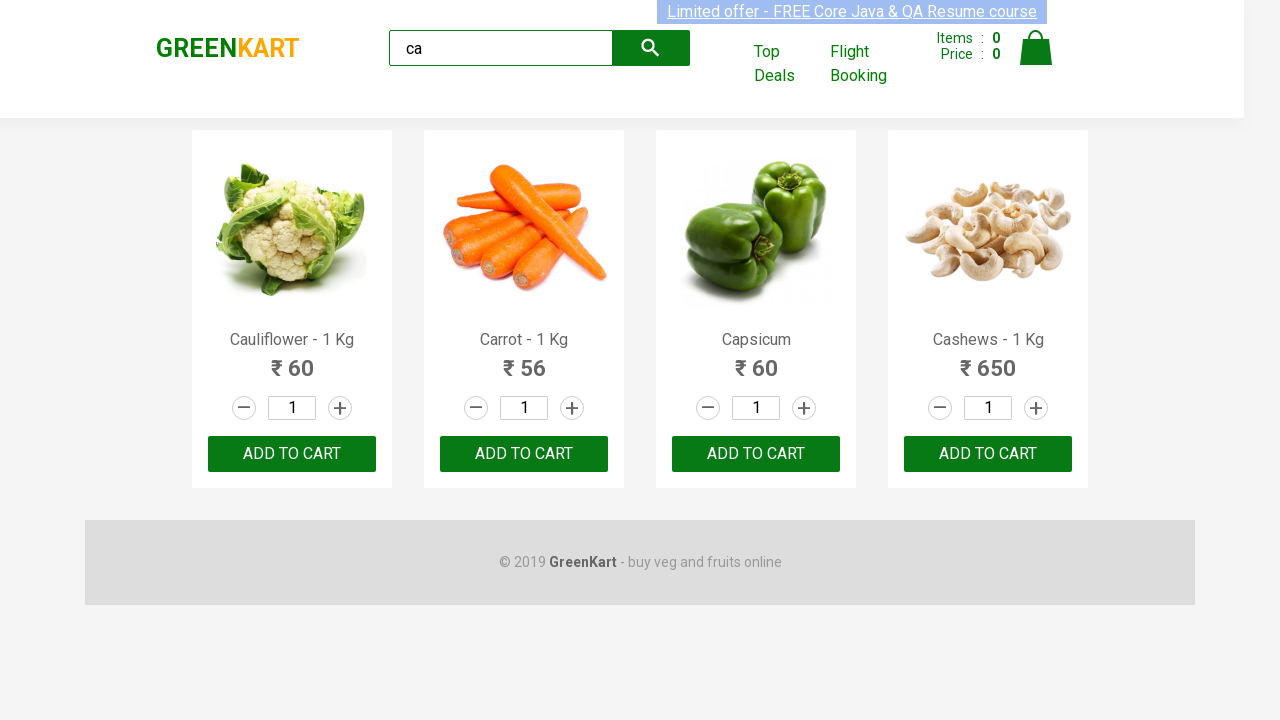

Clicked ADD TO CART on third product at (756, 454) on .products .product >> nth=2 >> button >> internal:has-text="ADD TO CART"i
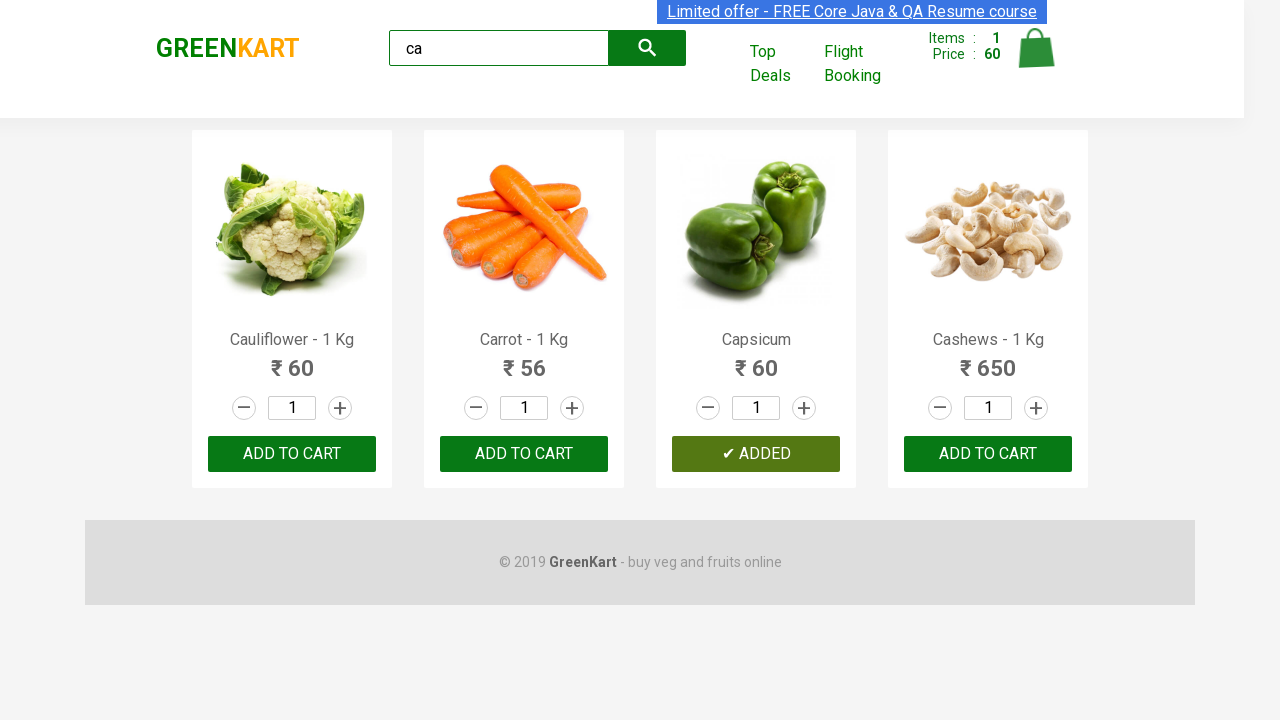

Clicked product action button on third child element at (756, 454) on :nth-child(3) > .product-action > button
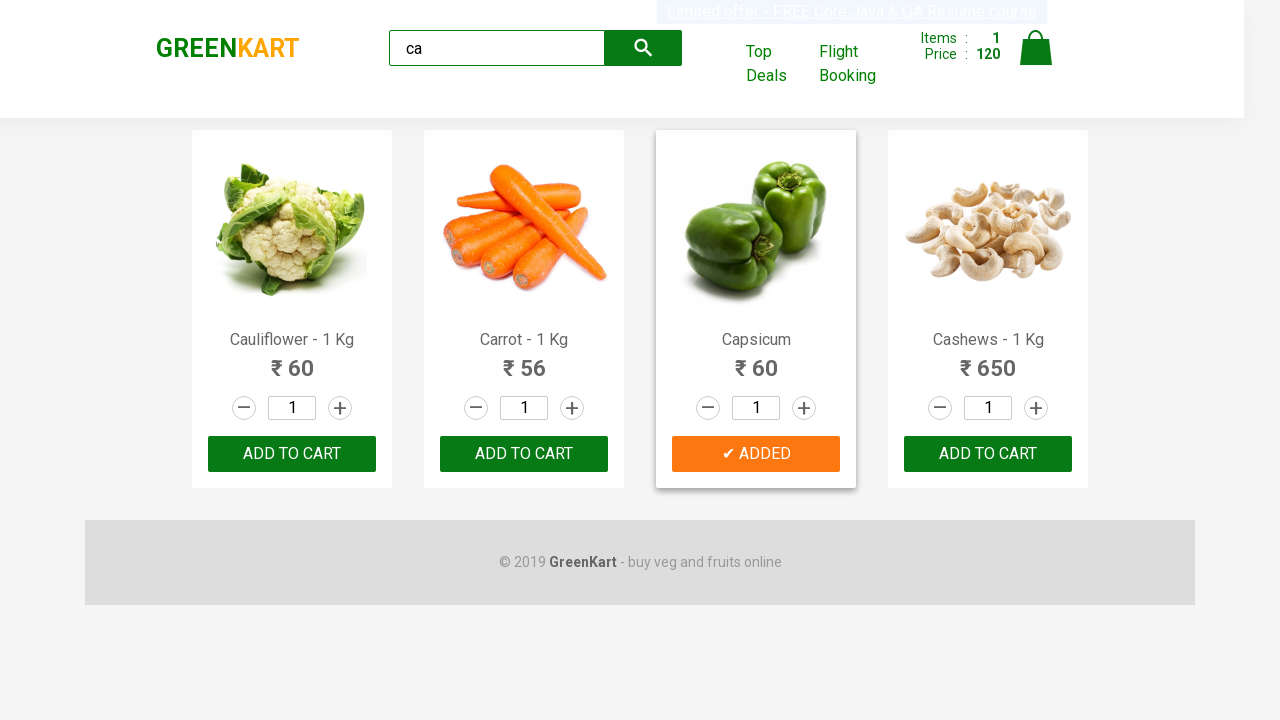

Found and clicked ADD TO CART for Cashews product at (988, 454) on .products .product >> nth=3 >> button
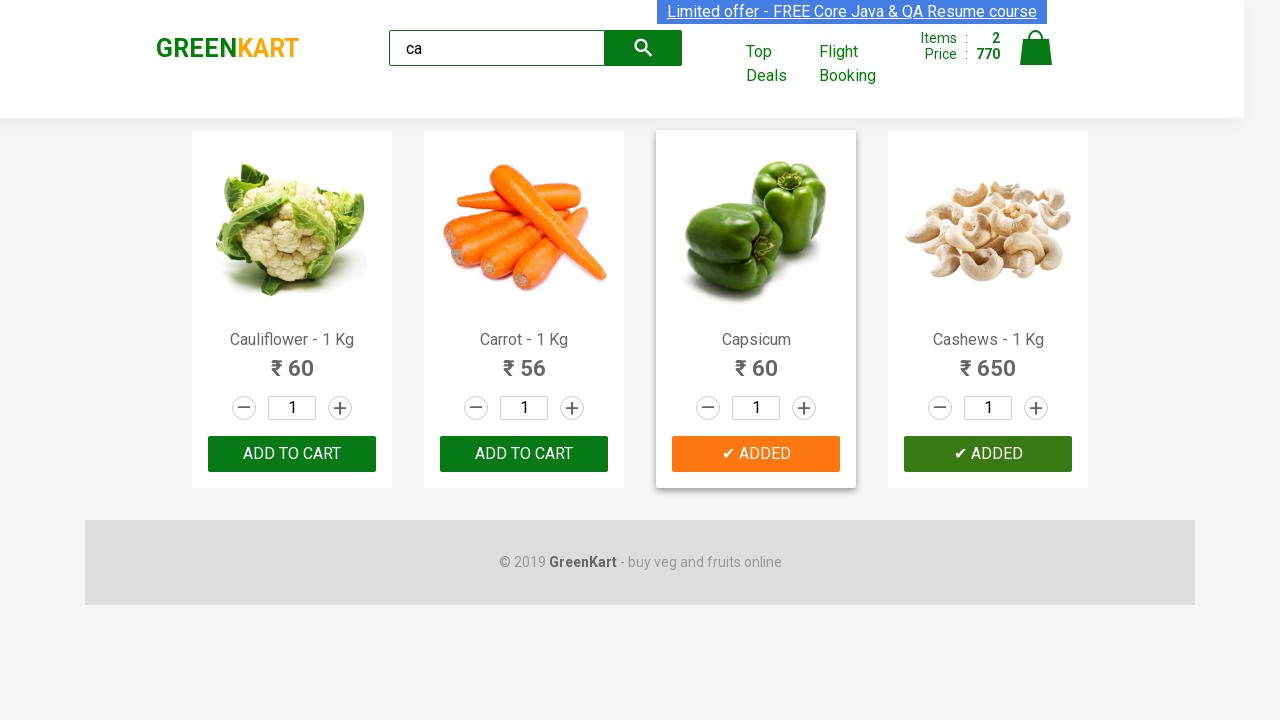

Verified brand logo text is 'GREENKART'
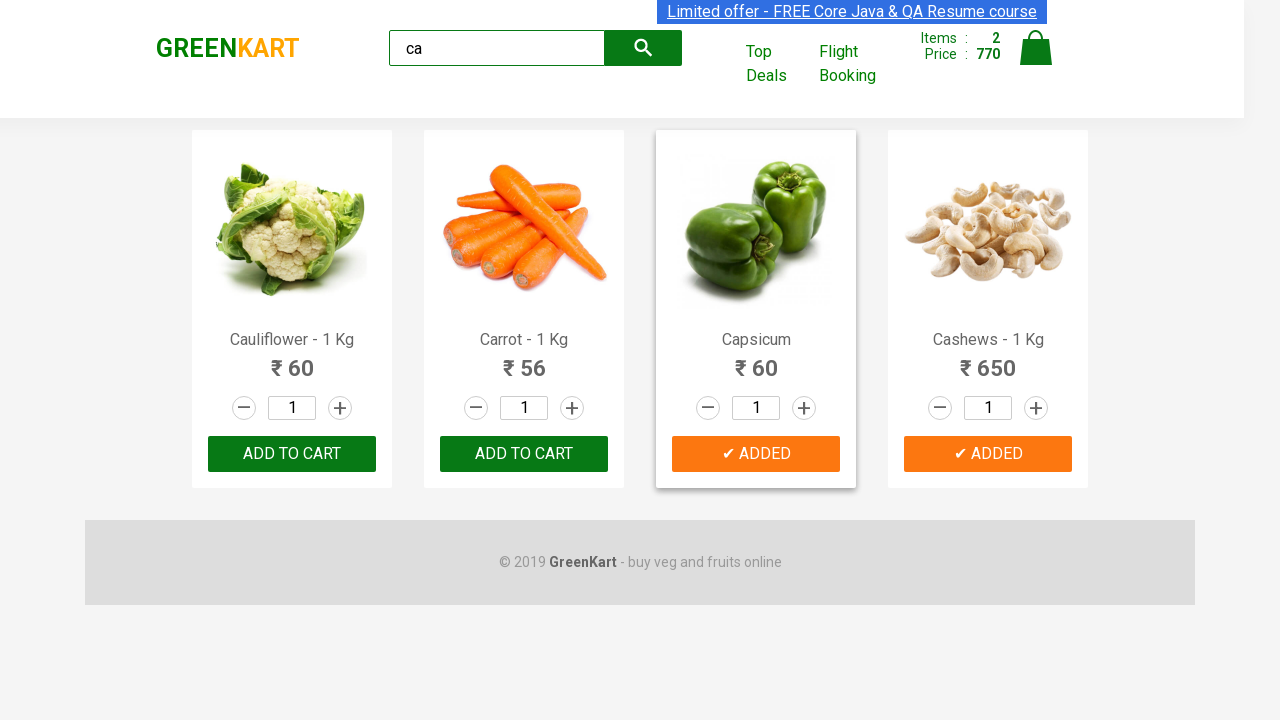

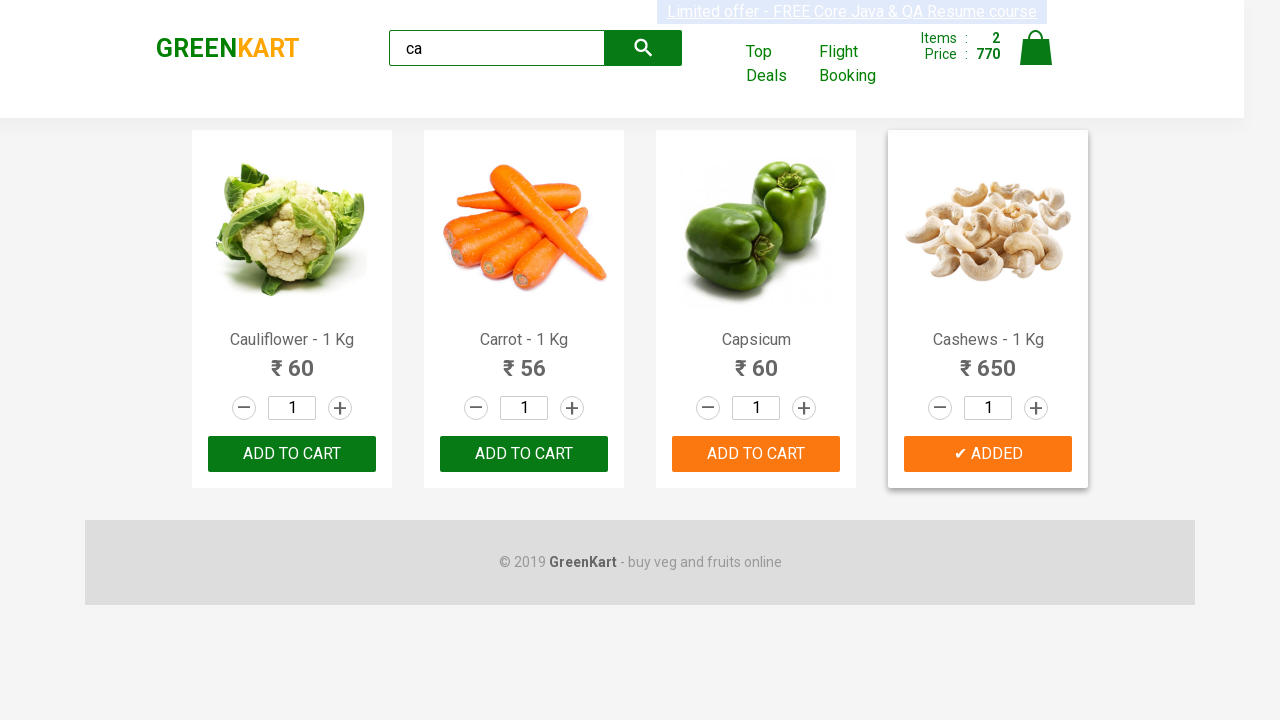